Tests clicking on an input field to display a virtual keyboard

Starting URL: https://www.leafground.com/

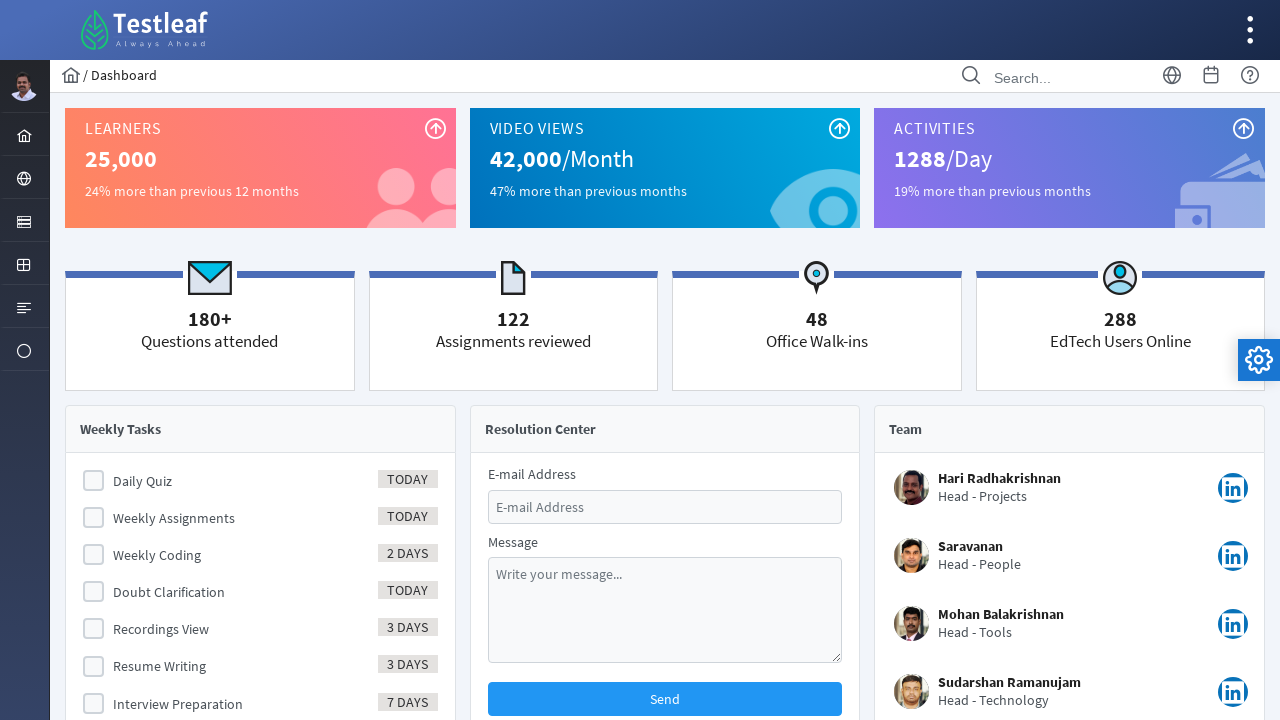

Clicked menu form button to open menu at (24, 220) on #menuform\:j_idt40
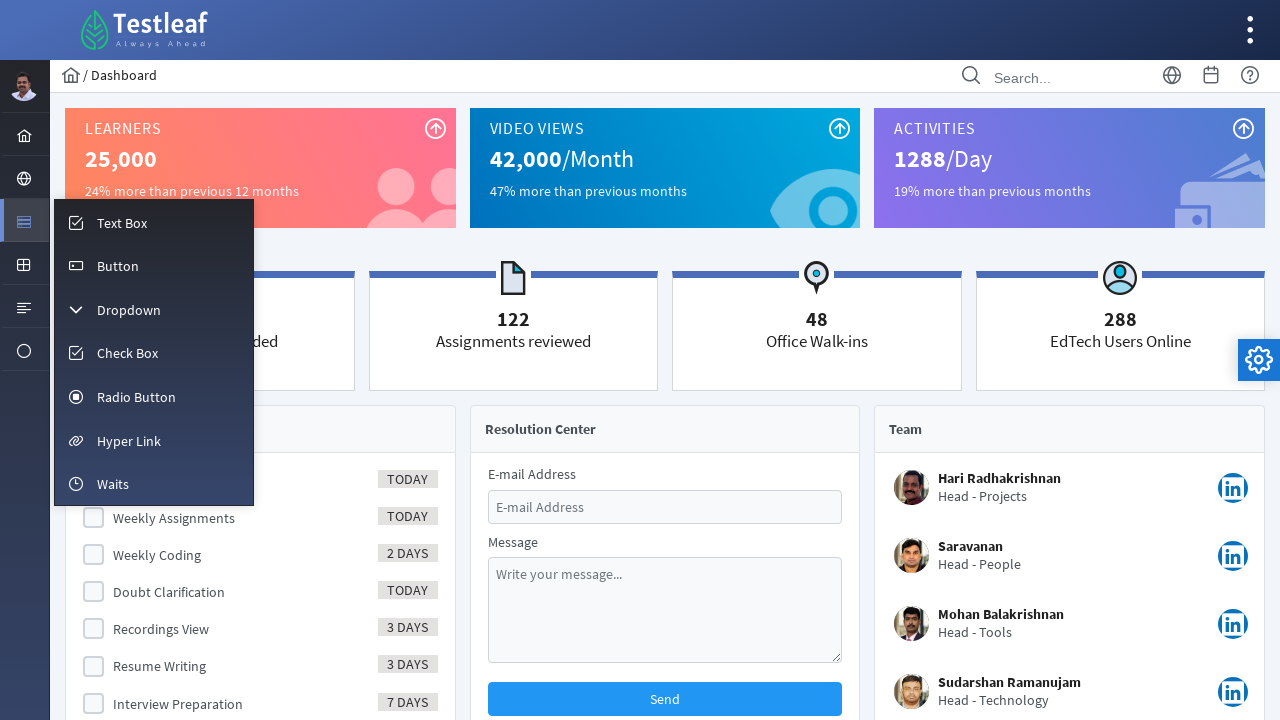

Clicked input menu option to navigate to input section at (154, 222) on #menuform\:m_input
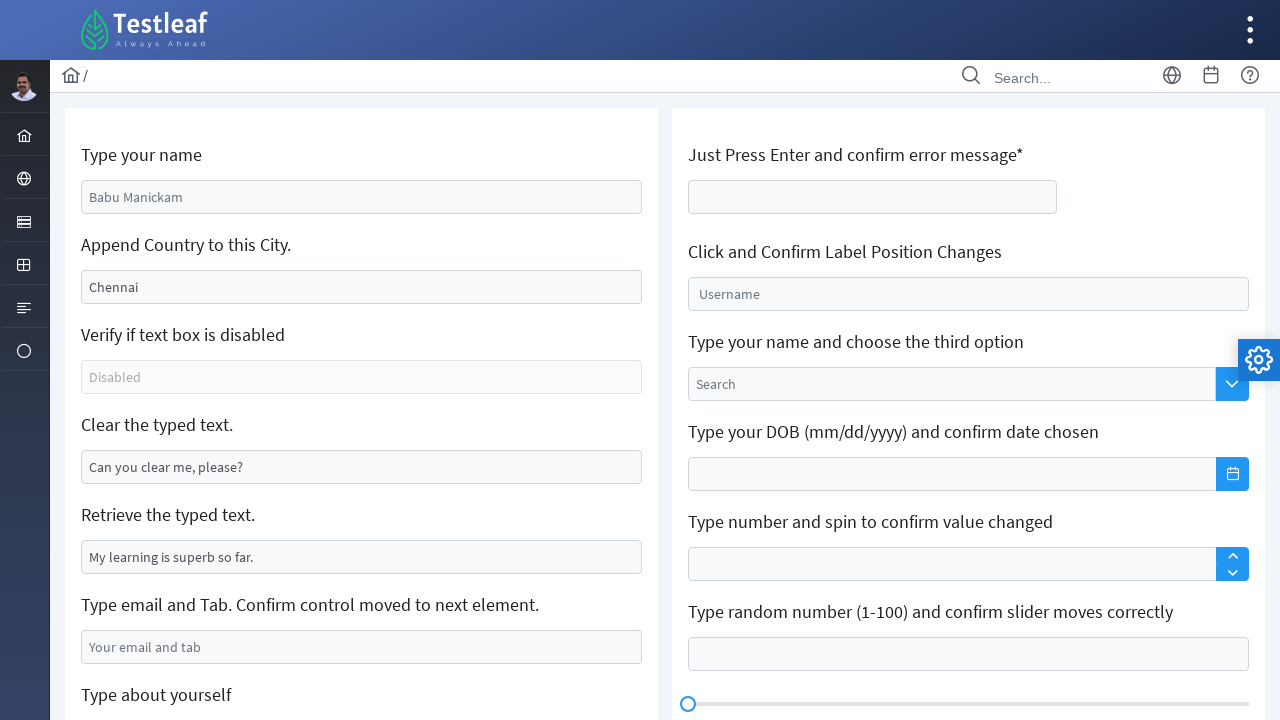

Clicked on keyboard input field at (968, 361) on #j_idt106\:j_idt122
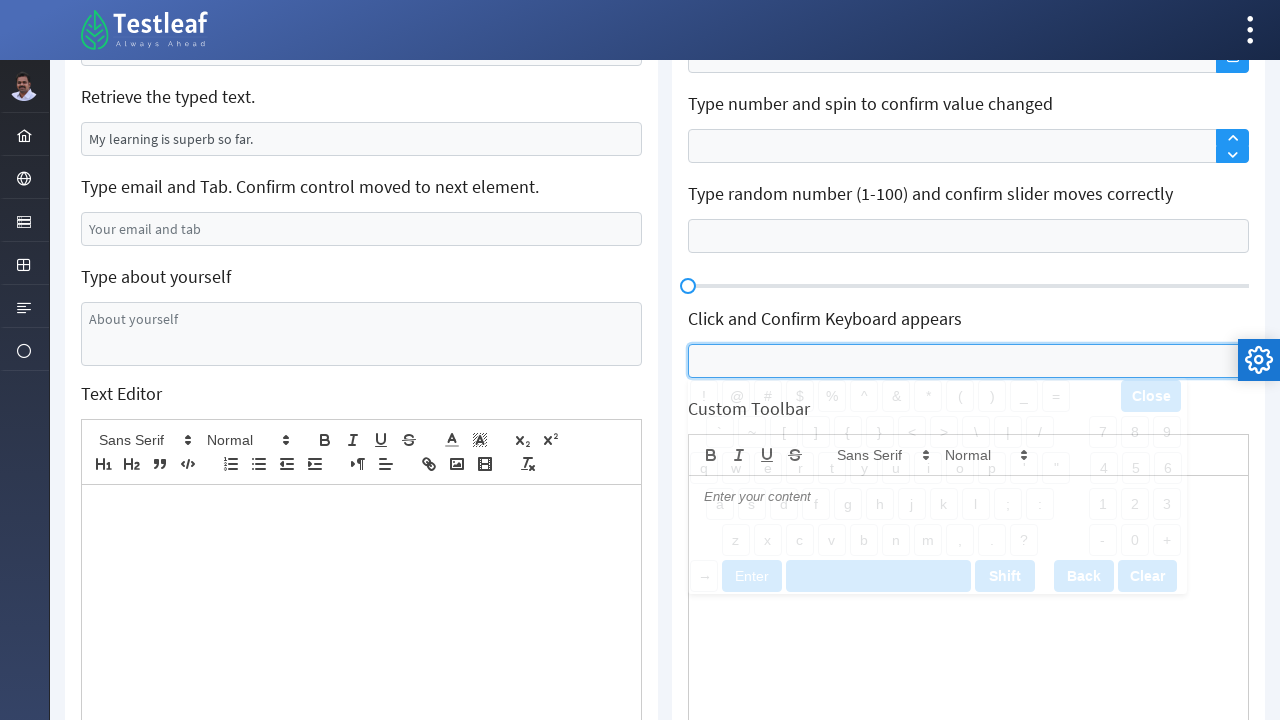

Checked if virtual keyboard popup is visible
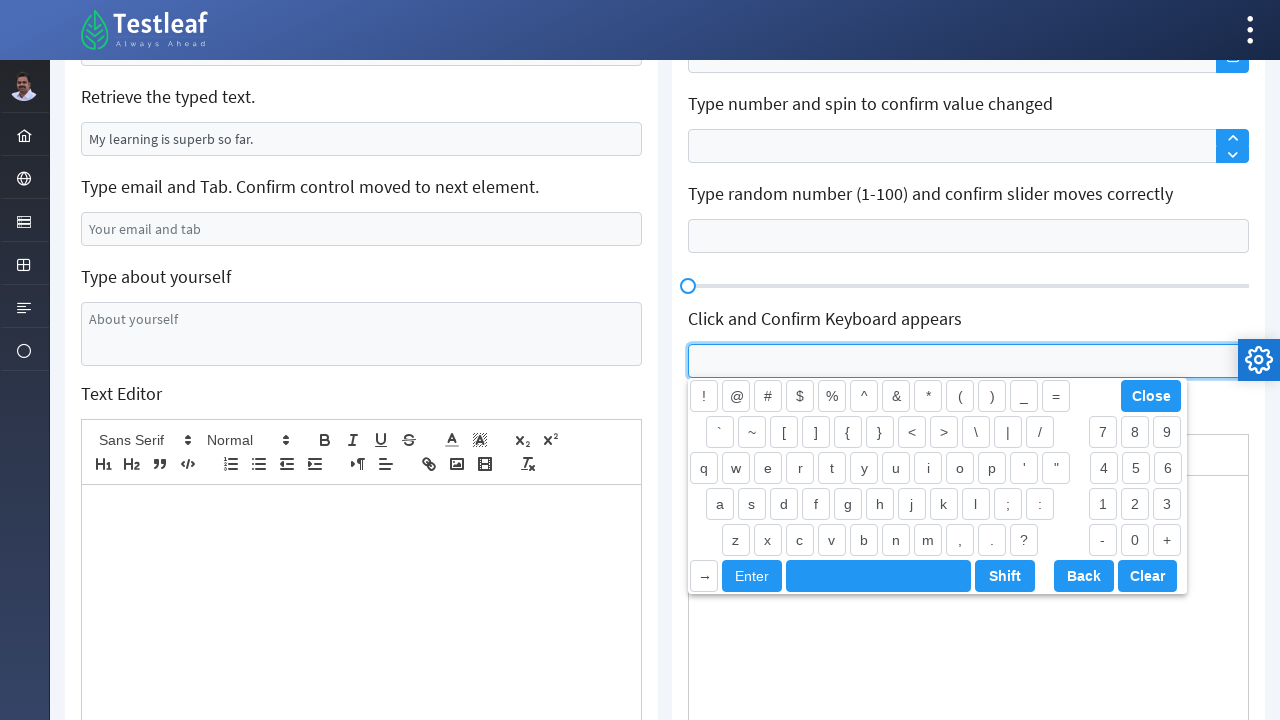

Asserted that virtual keyboard is visible
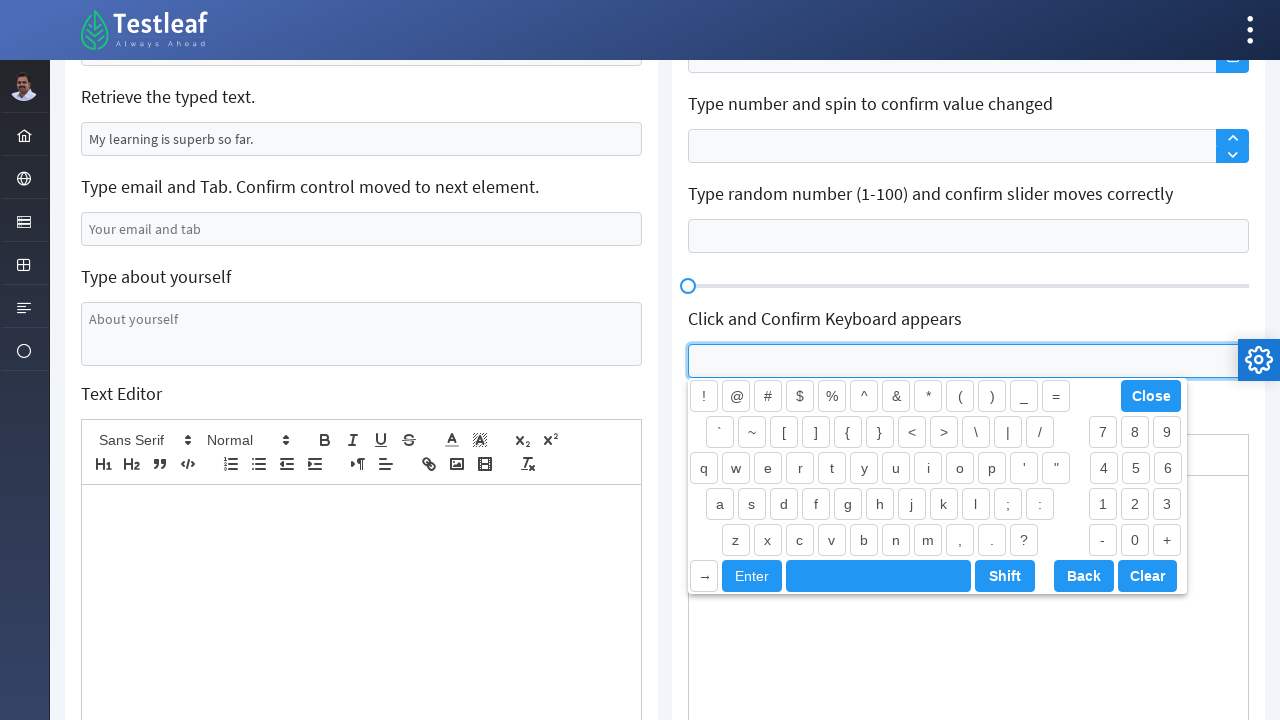

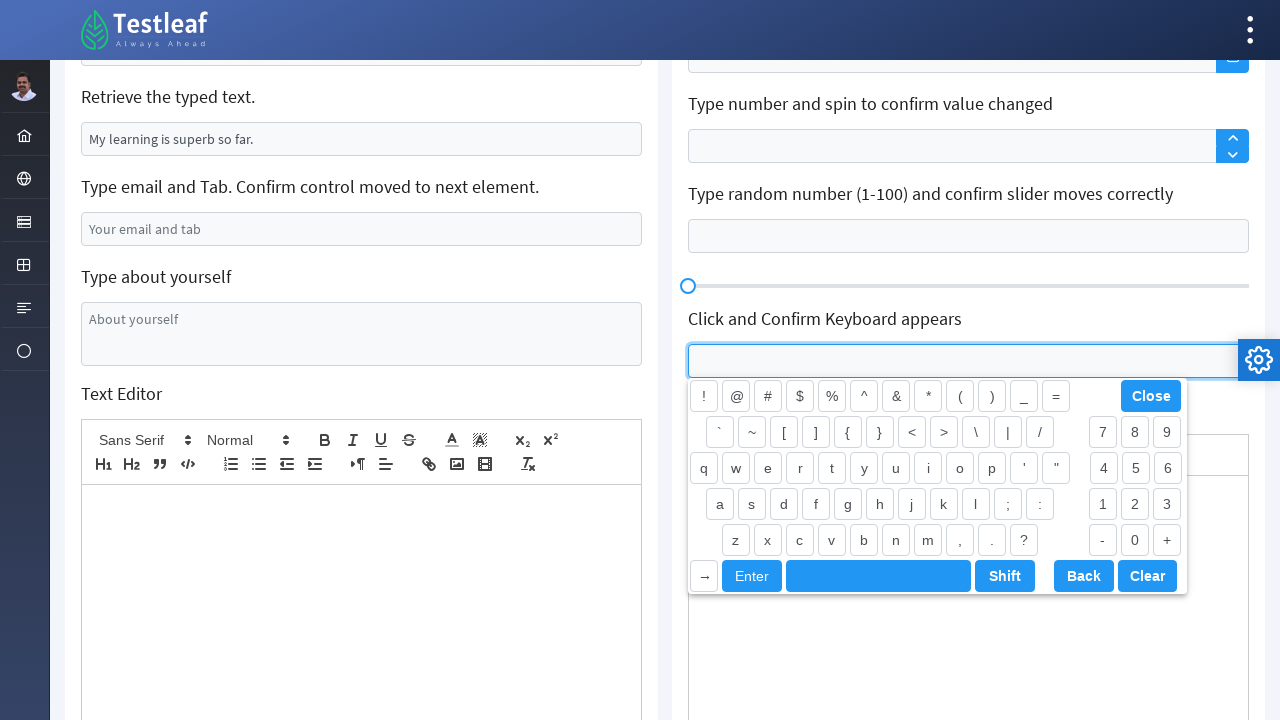